Tests various alert interactions including accepting alerts, dismissing alerts, and entering text into prompt alerts

Starting URL: https://www.leafground.com/alert.xhtml

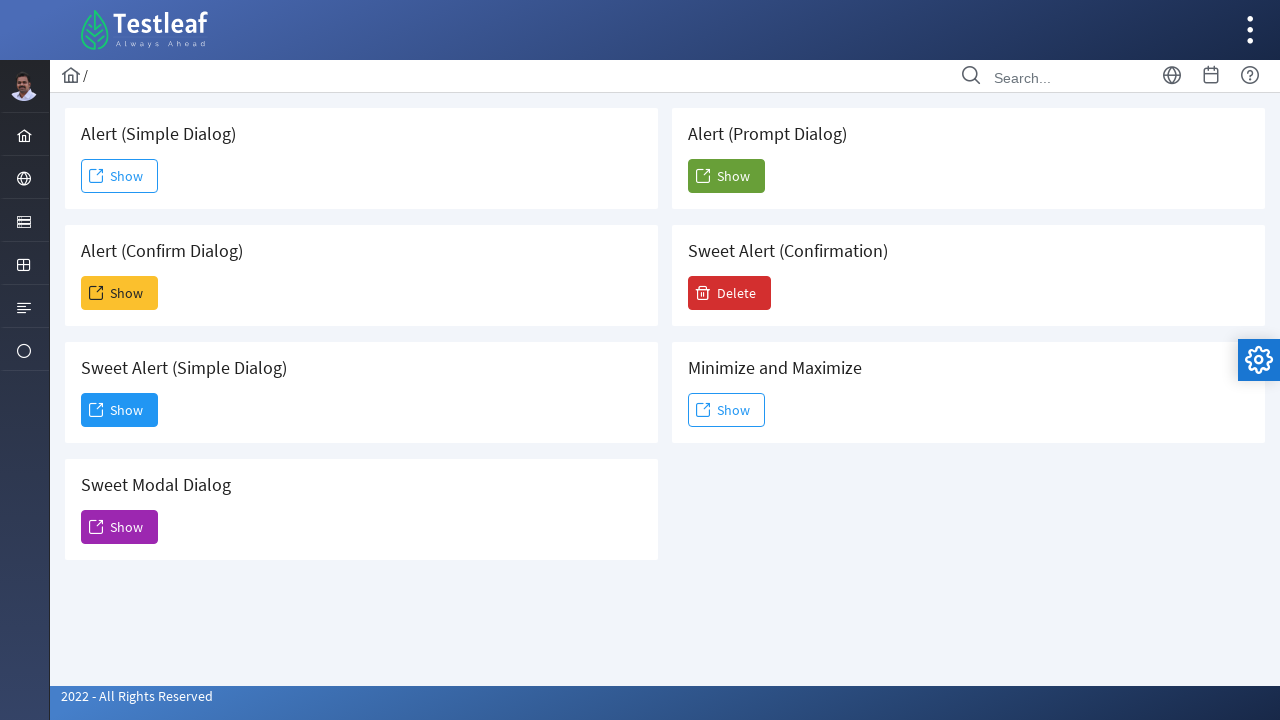

Clicked button to trigger accept alert at (120, 176) on #j_idt88\:j_idt91
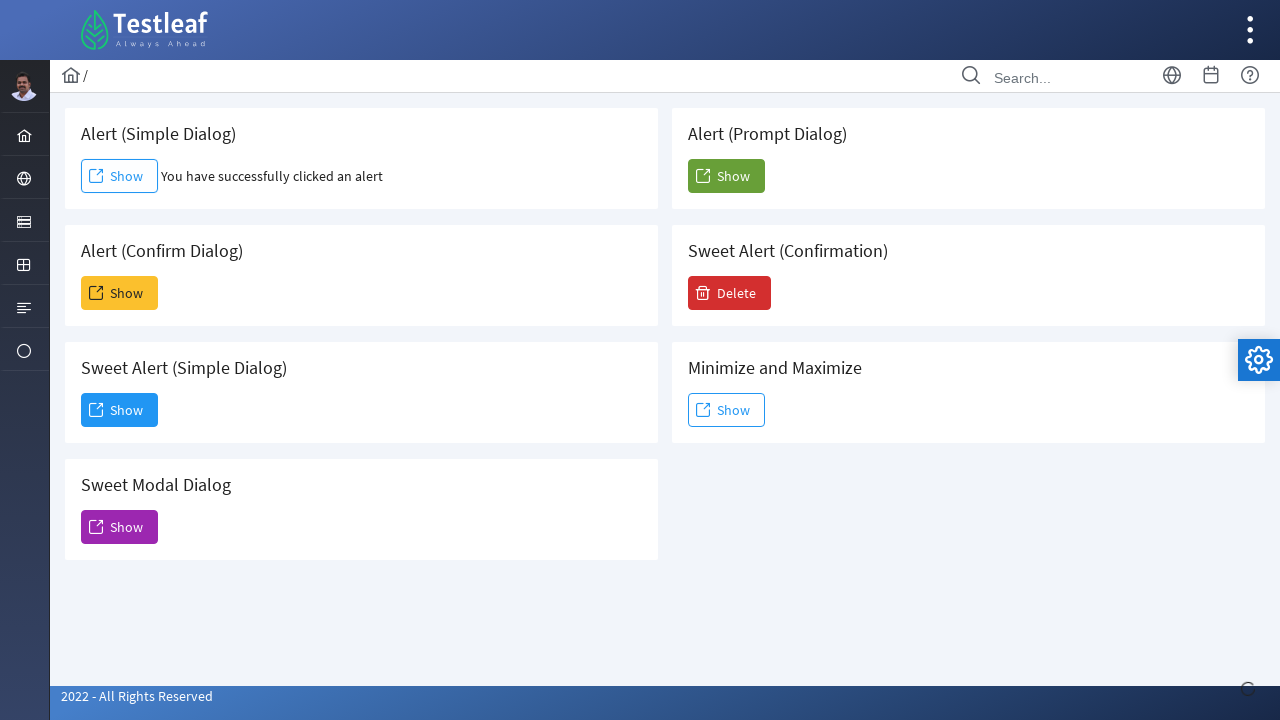

Set up dialog handler to accept alert
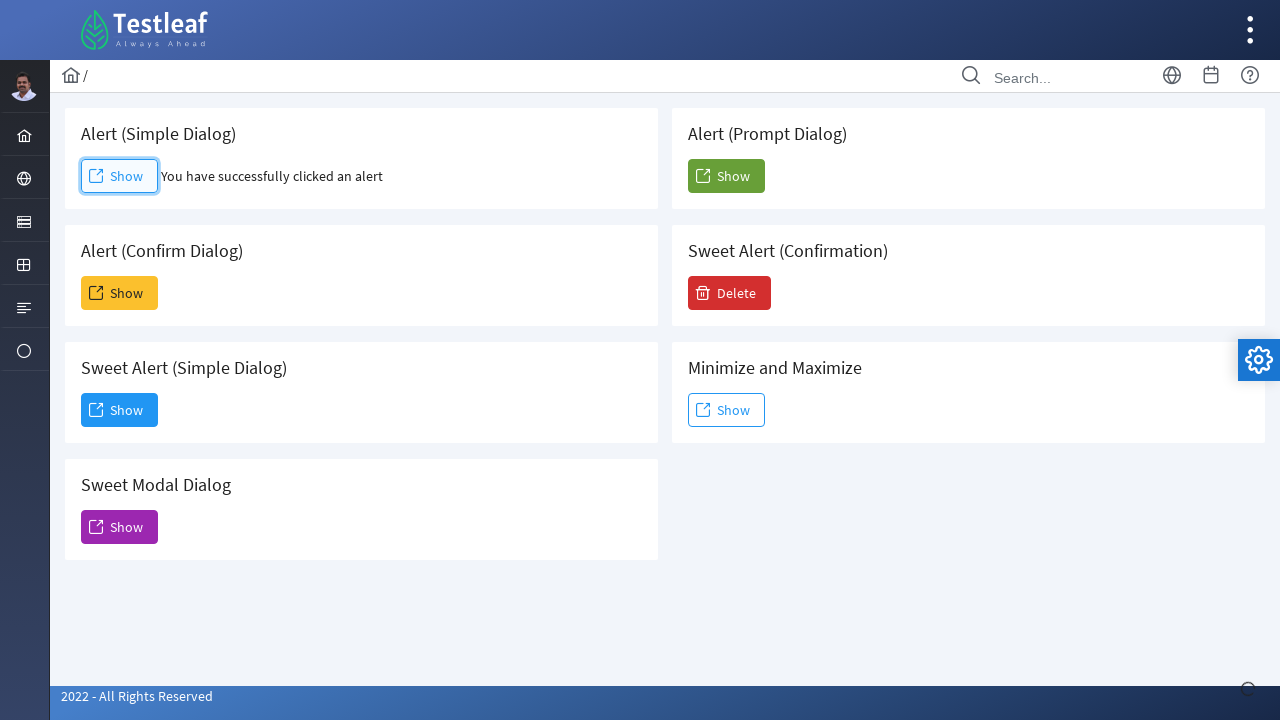

Clicked button to trigger dismiss alert at (120, 293) on #j_idt88\:j_idt93
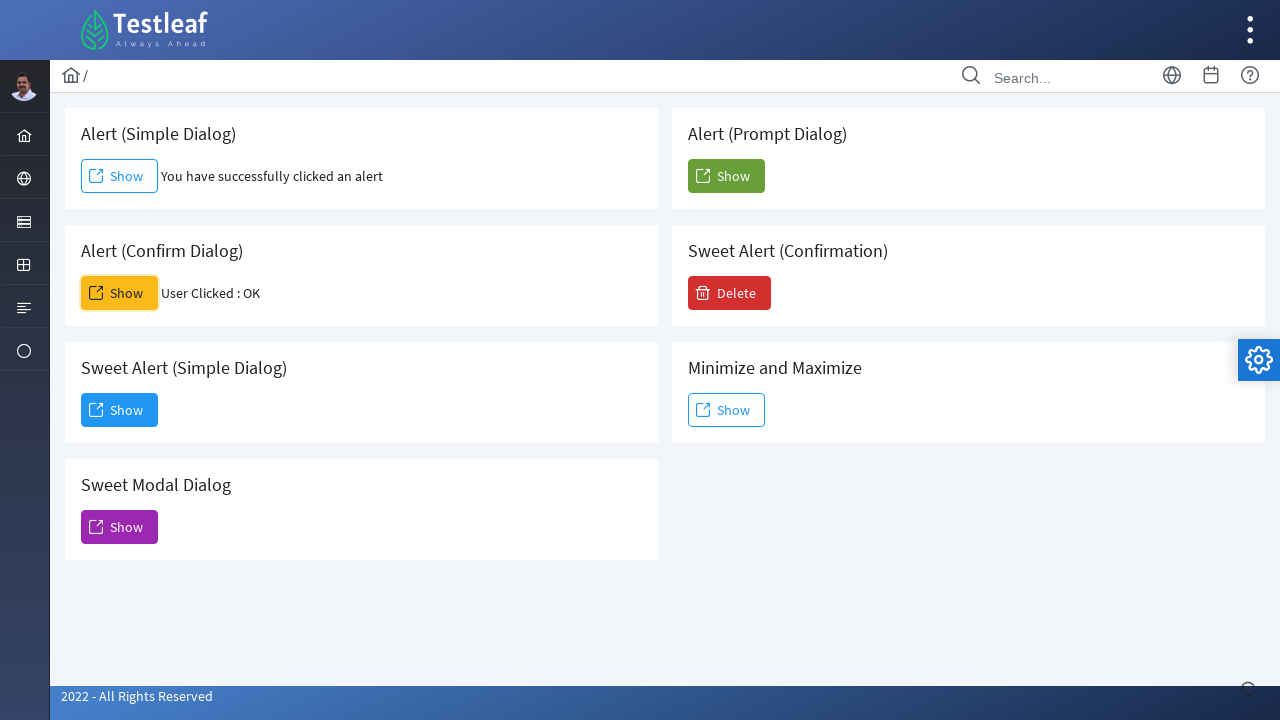

Set up dialog handler to dismiss alert
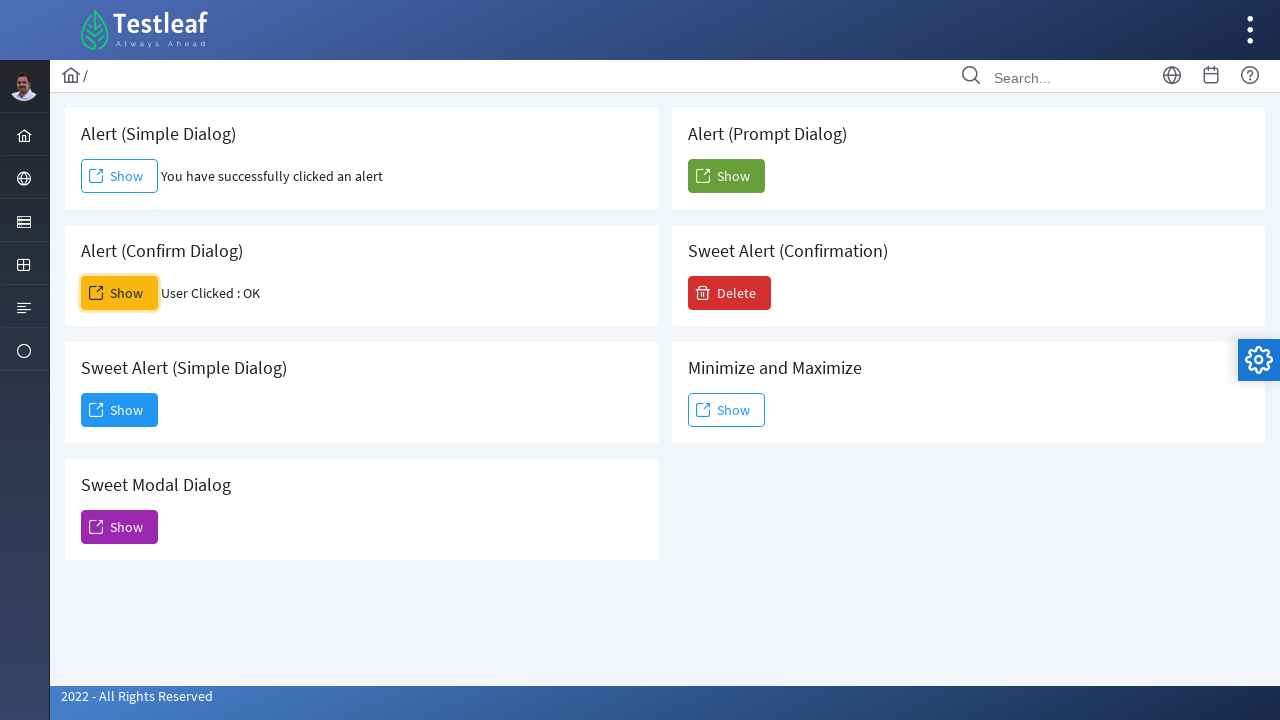

Set up dialog handler to enter text in prompt
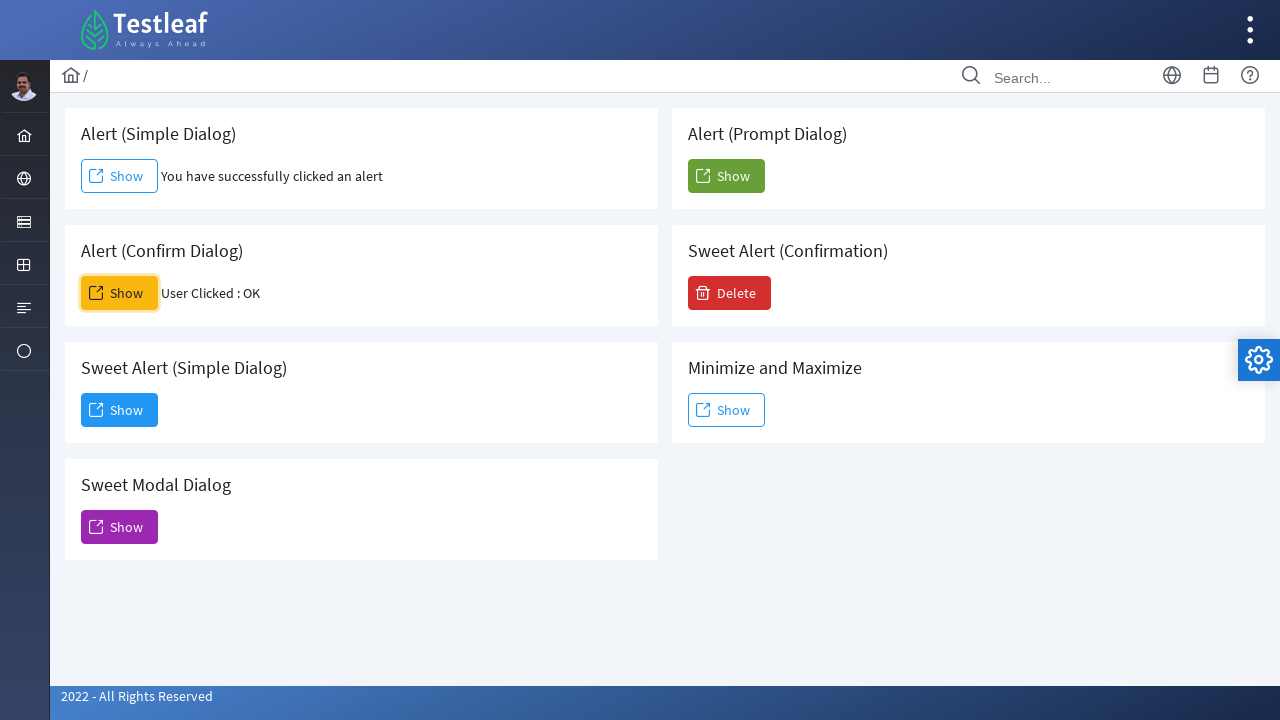

Clicked button to trigger prompt alert at (726, 176) on #j_idt88\:j_idt104
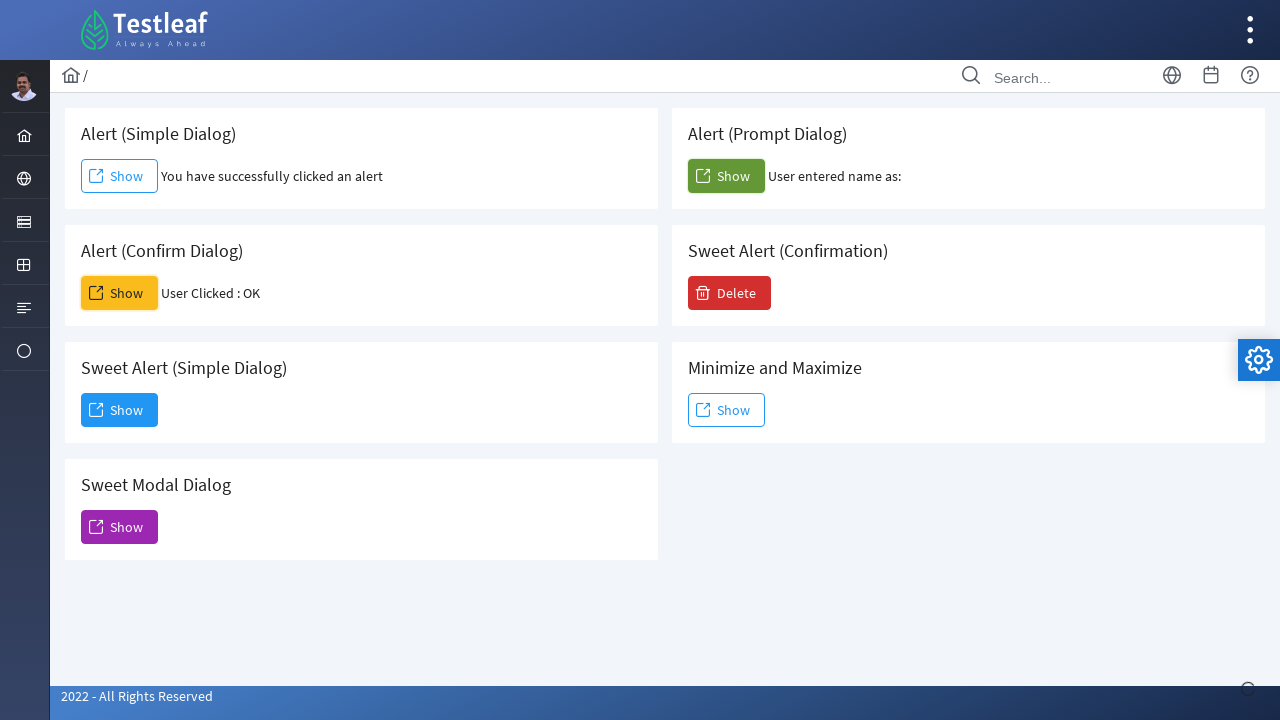

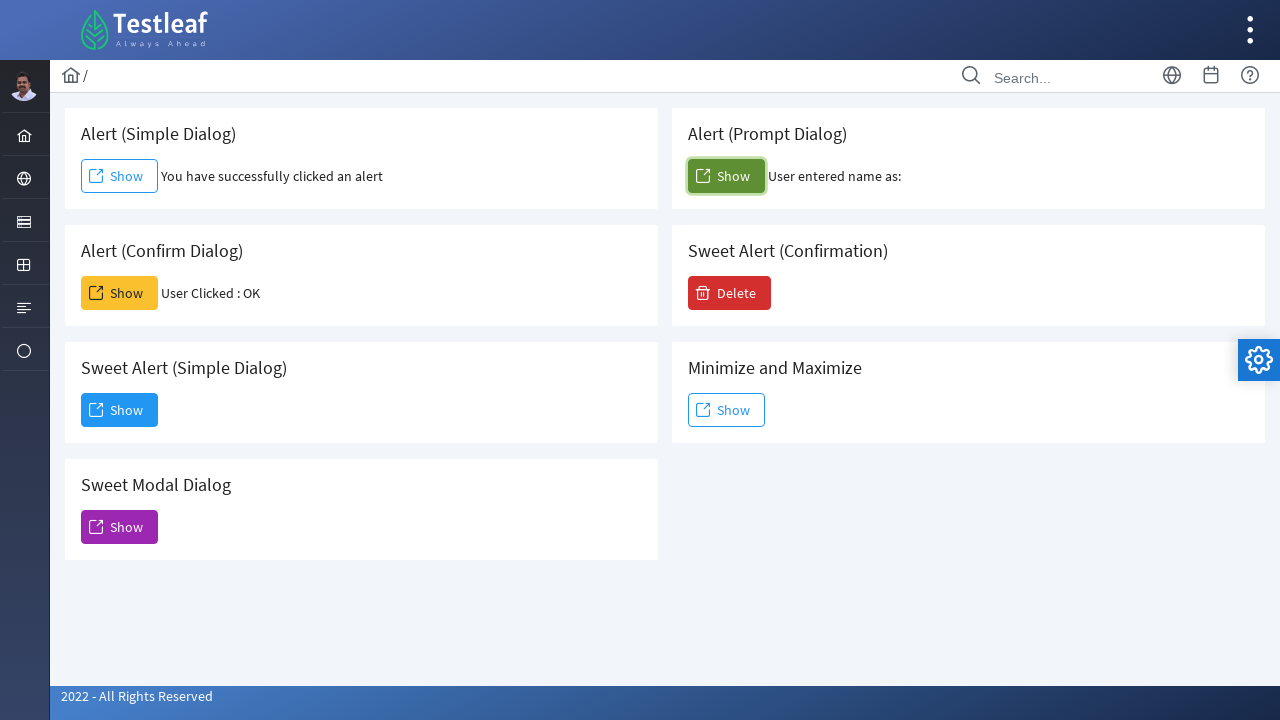